Tests checkbox functionality on GWT Showcase demo page by checking the status of a Tuesday checkbox element and clicking it

Starting URL: https://samples.gwtproject.org/samples/Showcase/Showcase.html#!CwCheckBox

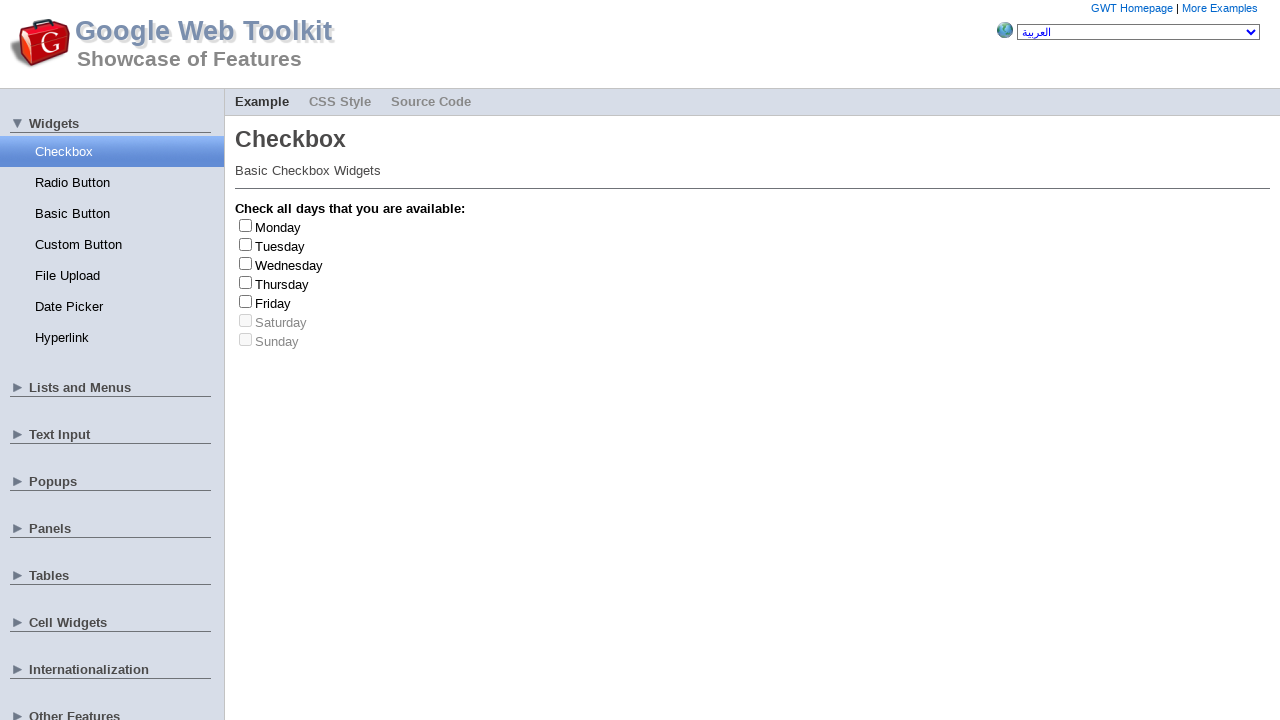

Tuesday checkbox element is visible and ready
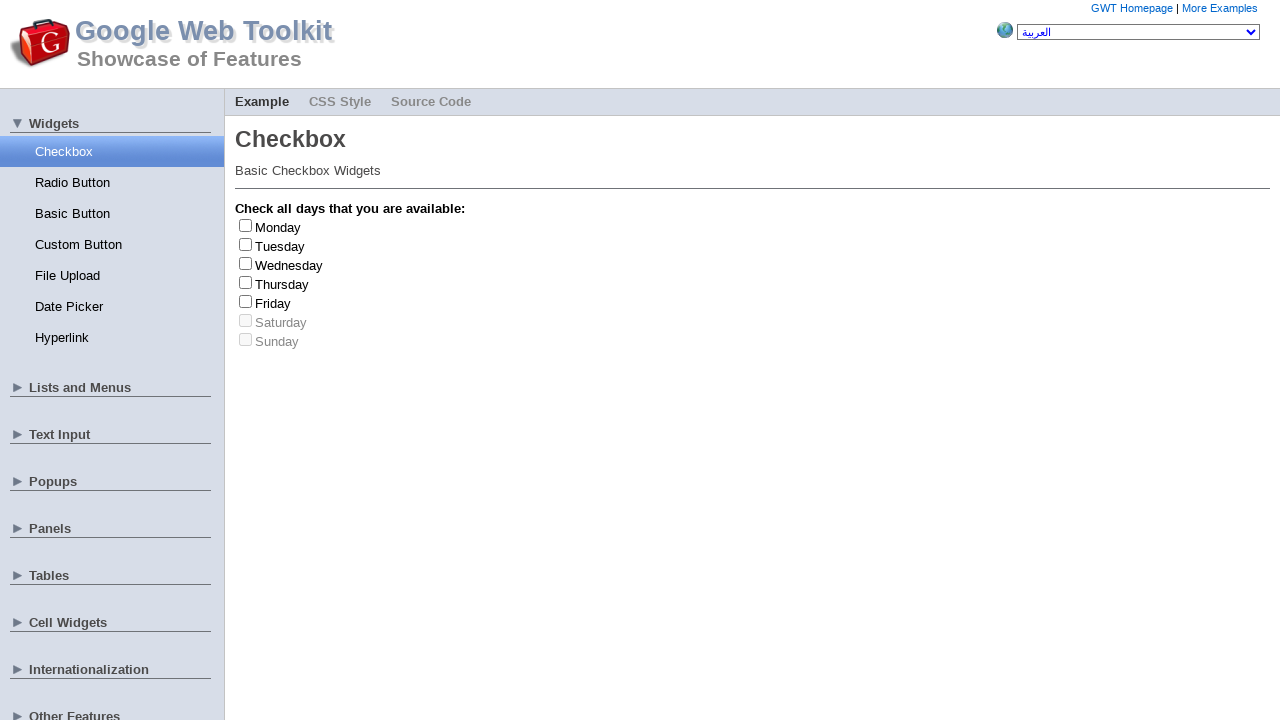

Clicked the Tuesday checkbox to toggle its state at (246, 244) on #gwt-debug-cwCheckBox-Tuesday-input
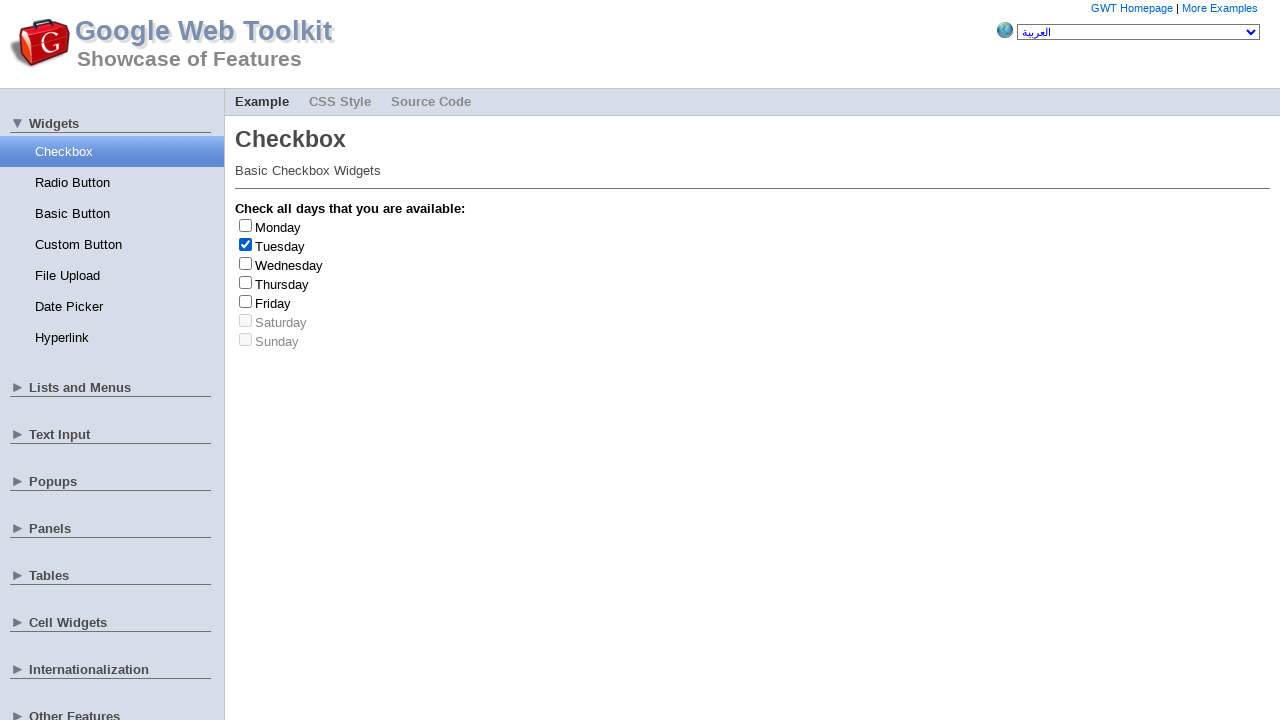

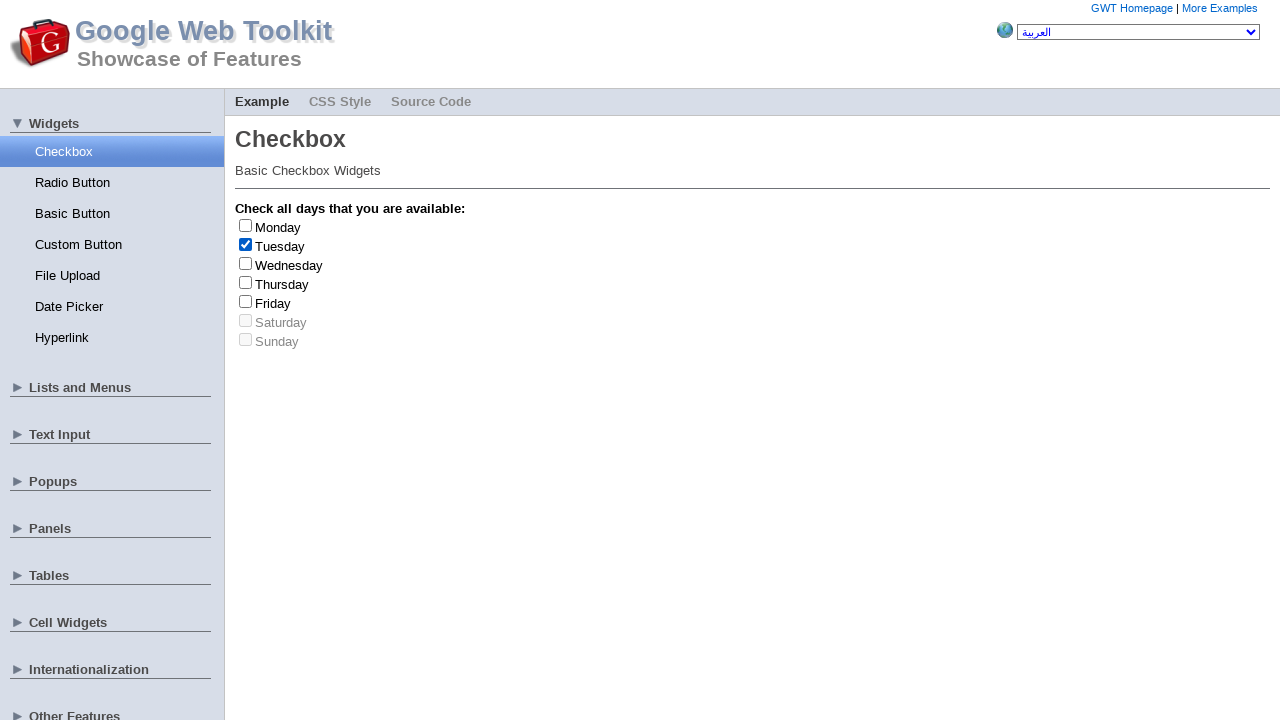